Tests registration form validation with an invalid phone number format

Starting URL: https://alada.vn/tai-khoan/dang-ky.html

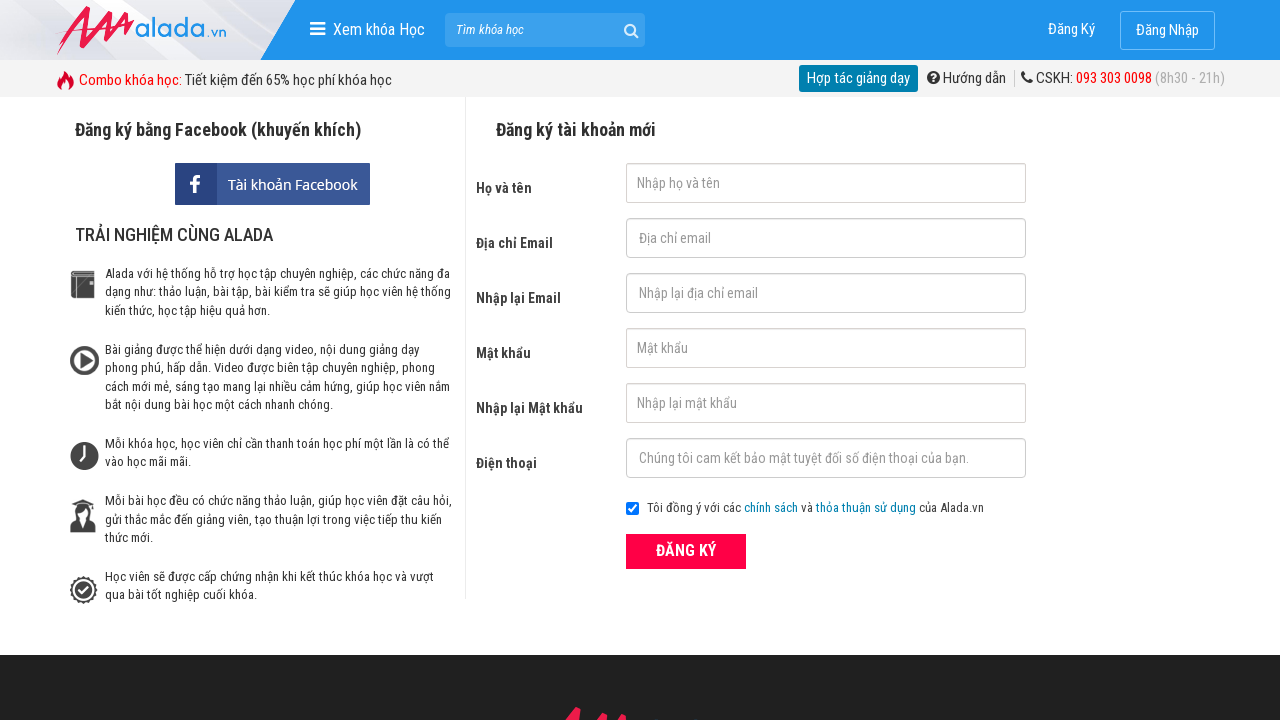

Filled first name field with 'Hoàng Xuân' on #txtFirstname
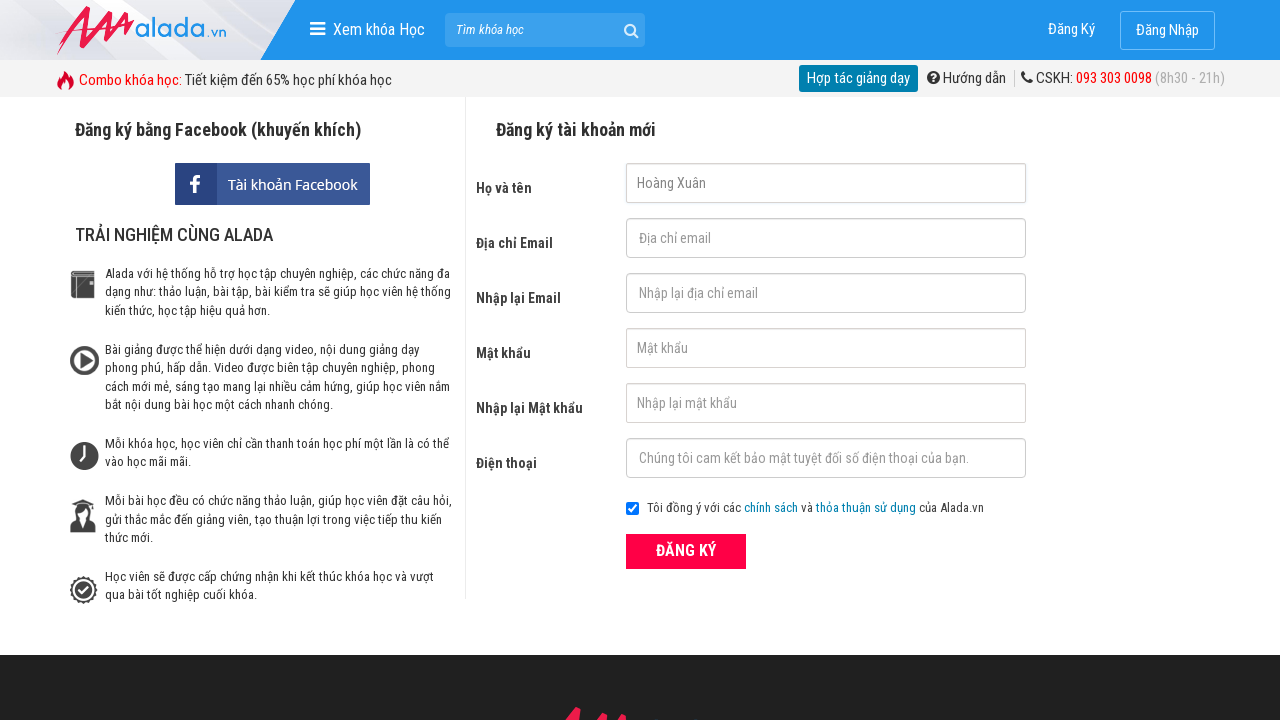

Filled email field with 'Xuanht1234@gmail.com' on #txtEmail
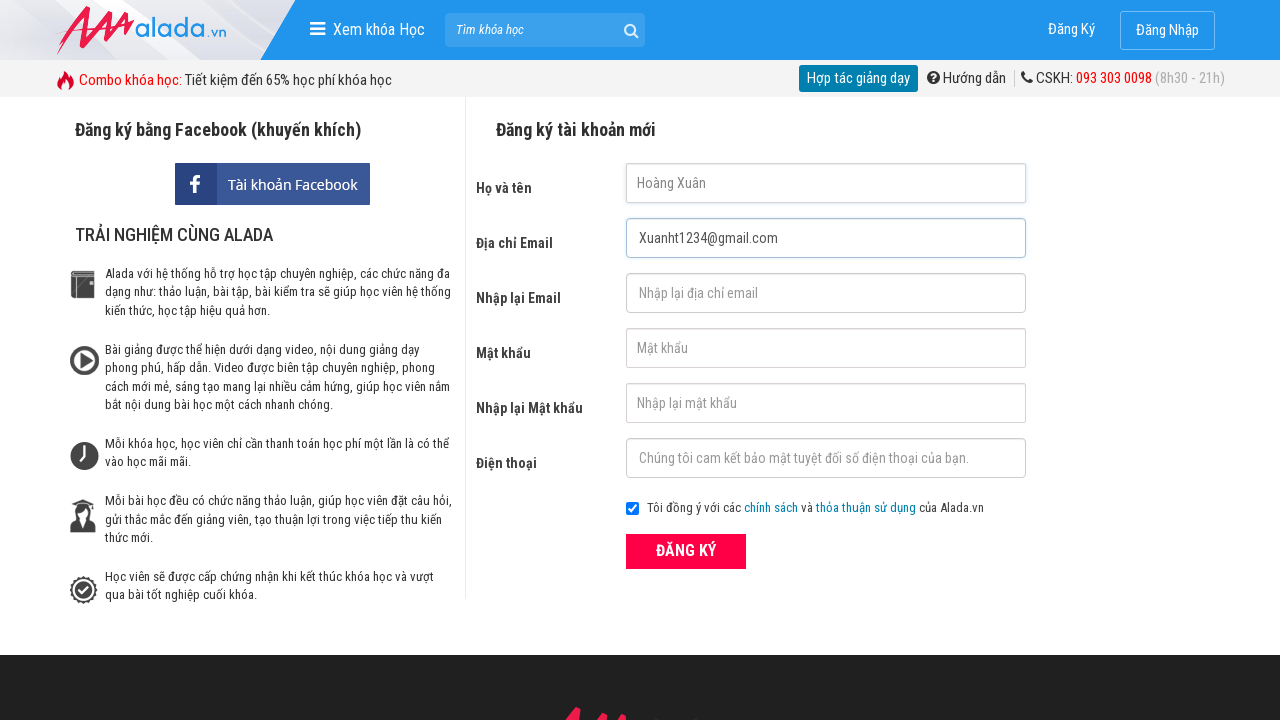

Filled confirm email field with 'Xuanht1234@gmail.com' on #txtCEmail
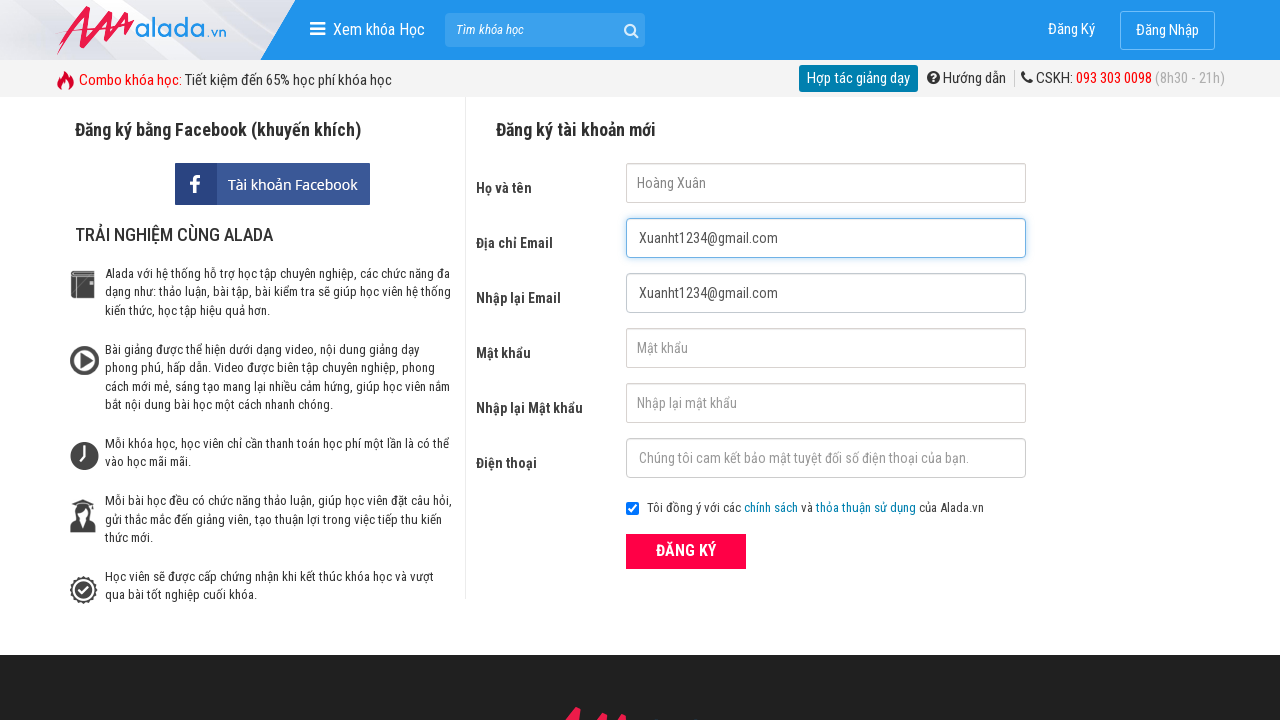

Filled password field with 'Xuan12345' on input#txtPassword
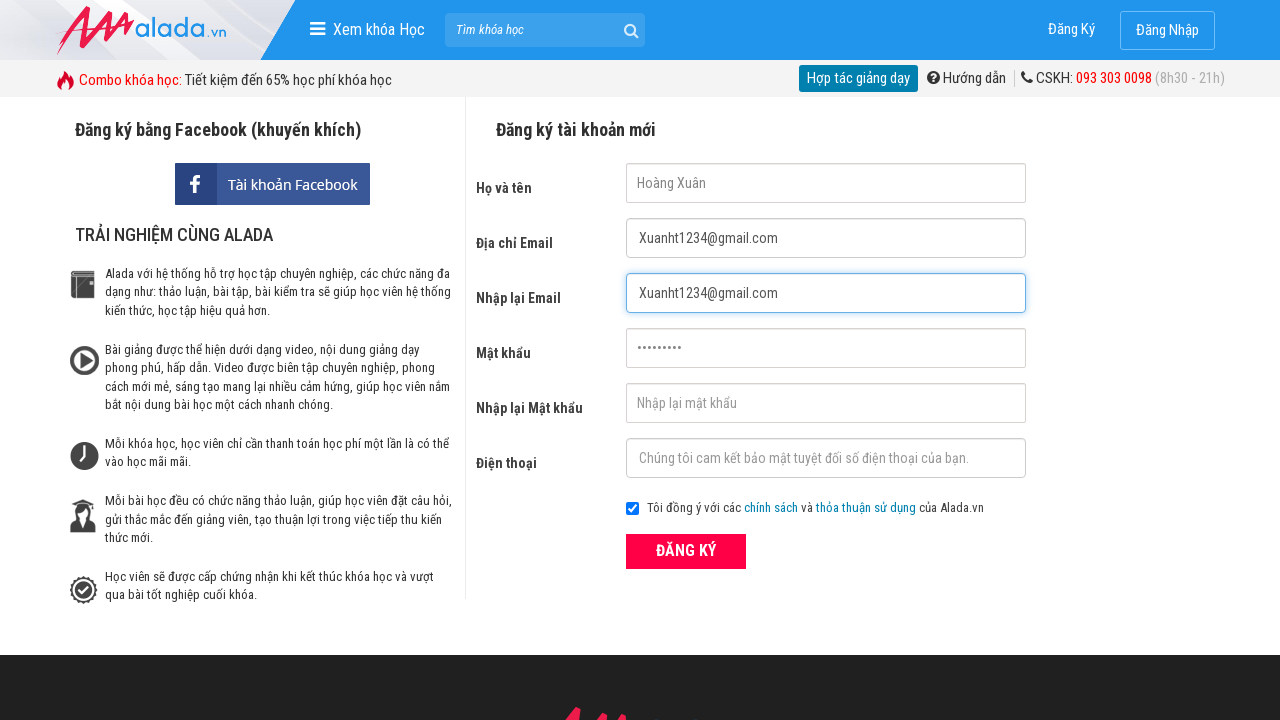

Filled confirm password field with 'Xuan12345' on input#txtCPassword
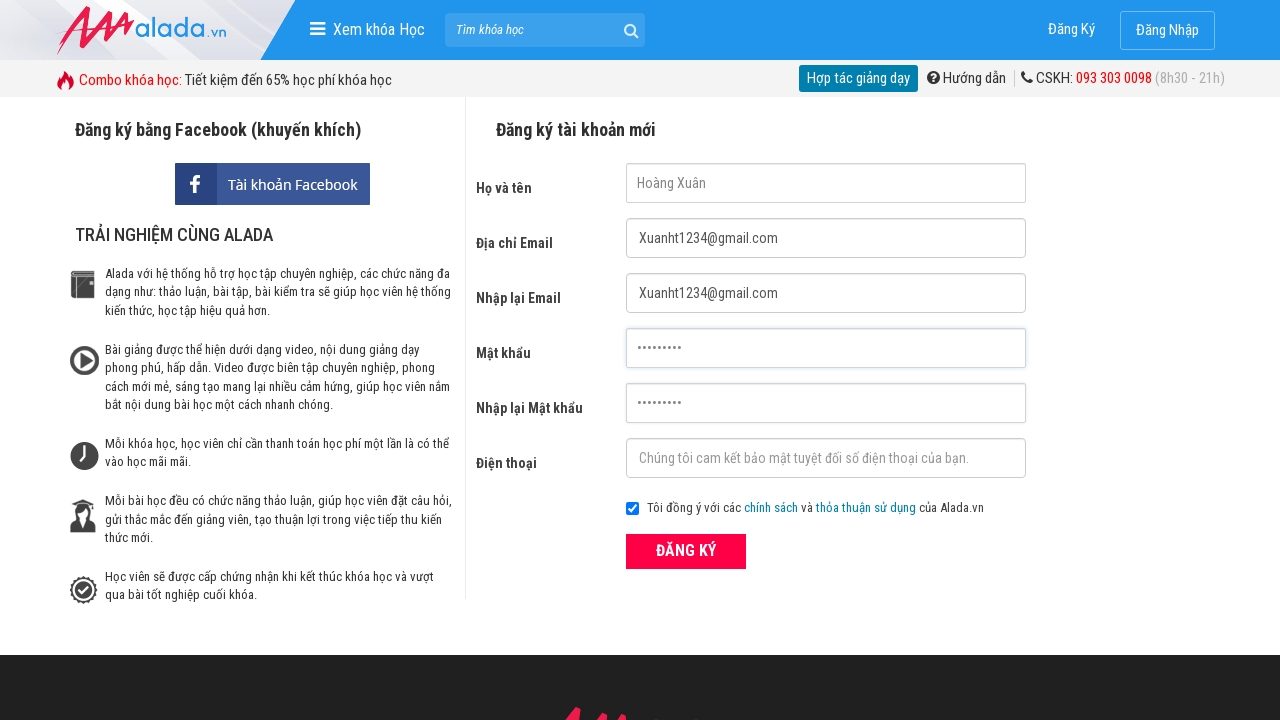

Filled phone field with invalid format '0000000000000' on input#txtPhone
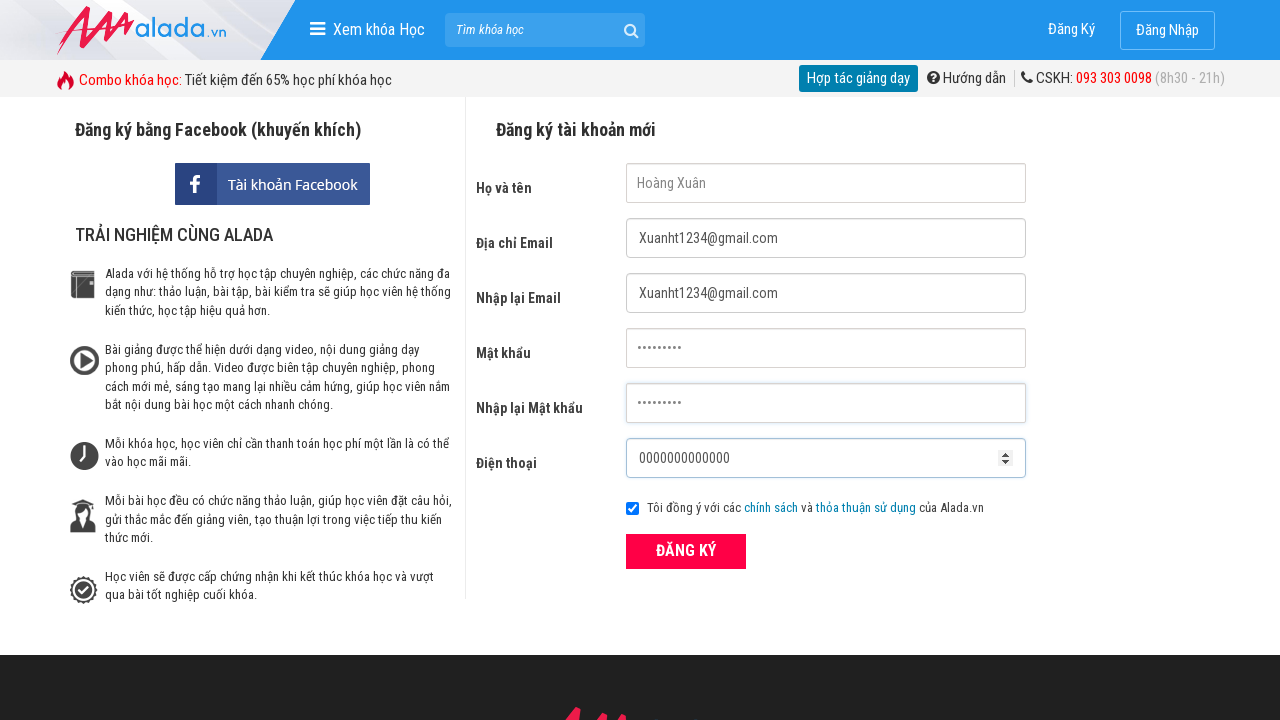

Clicked submit button to register with invalid phone number at (686, 551) on button[type='submit']
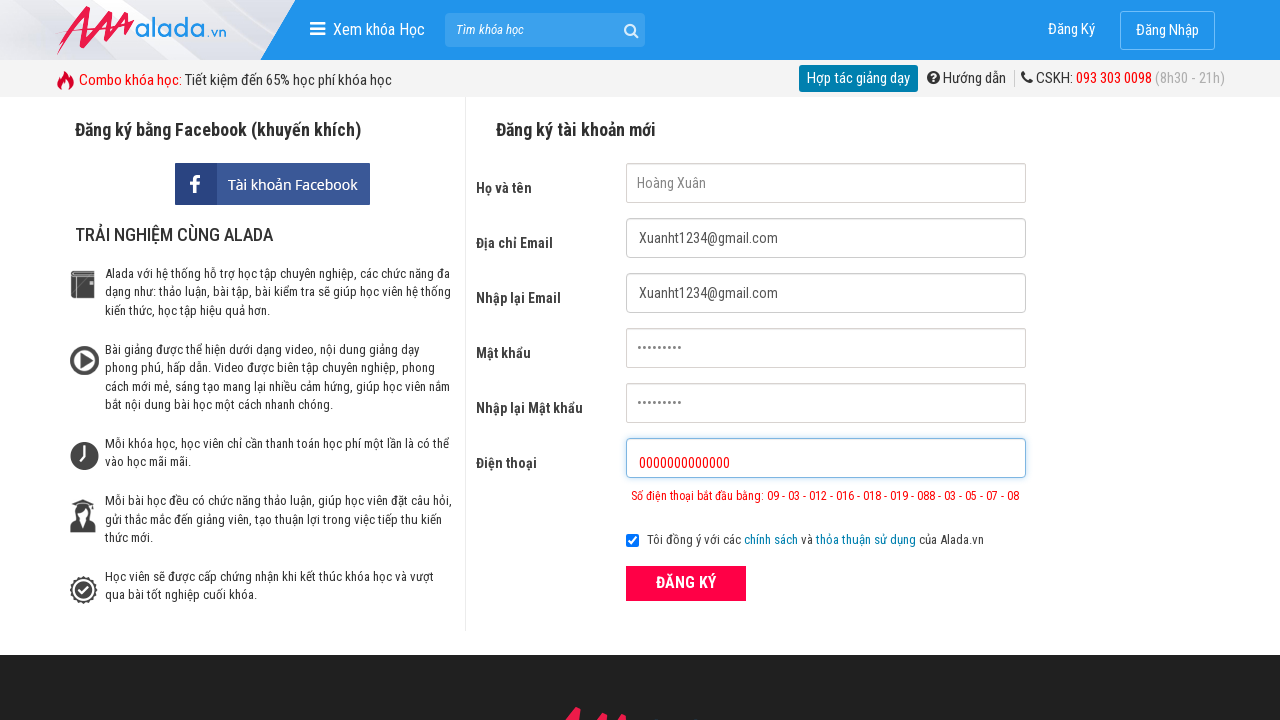

Phone number error validation message appeared
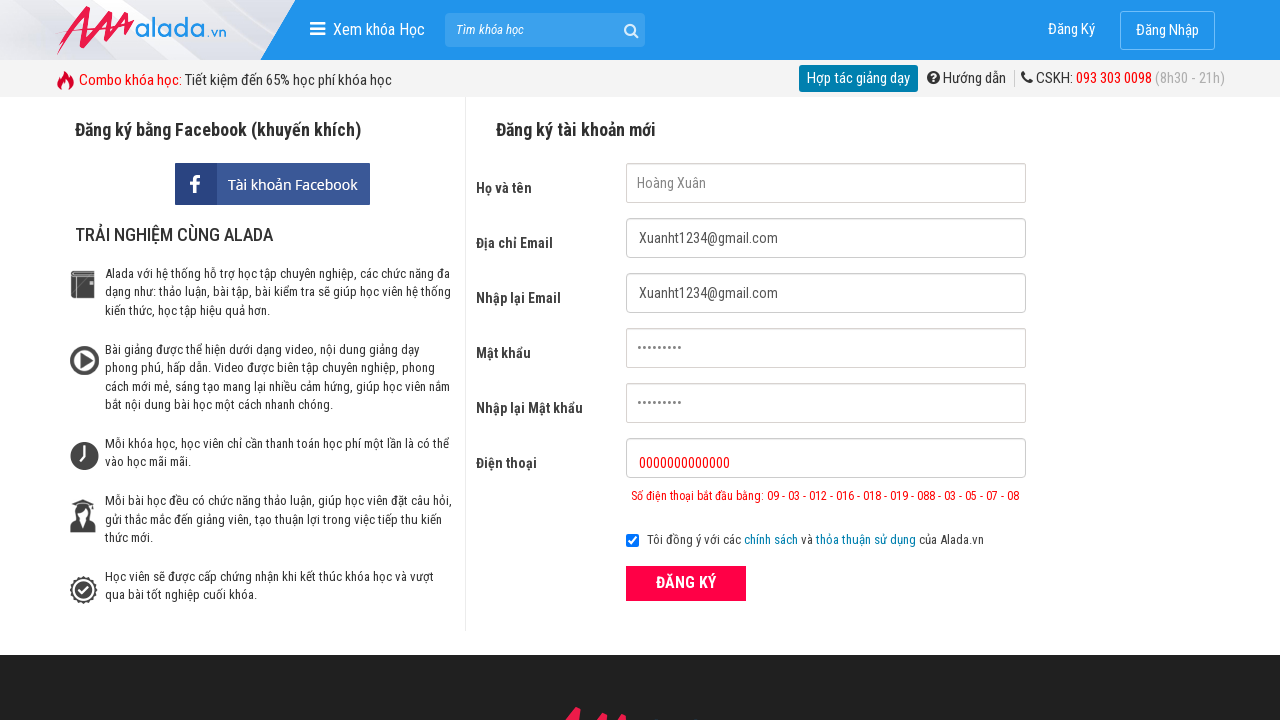

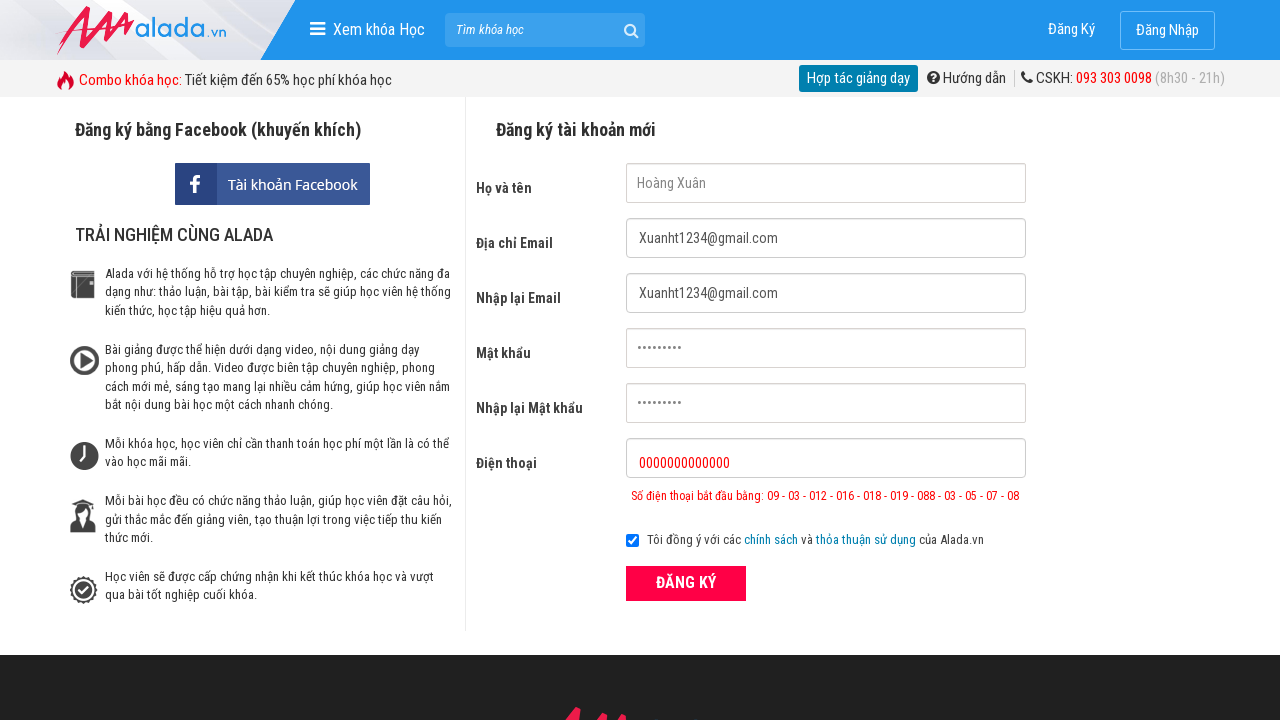